Tests opening the Appium link in a new tab using Shift+Click, switches to the new tab to verify it opened, then switches back to the parent window

Starting URL: https://rahulshettyacademy.com/AutomationPractice/

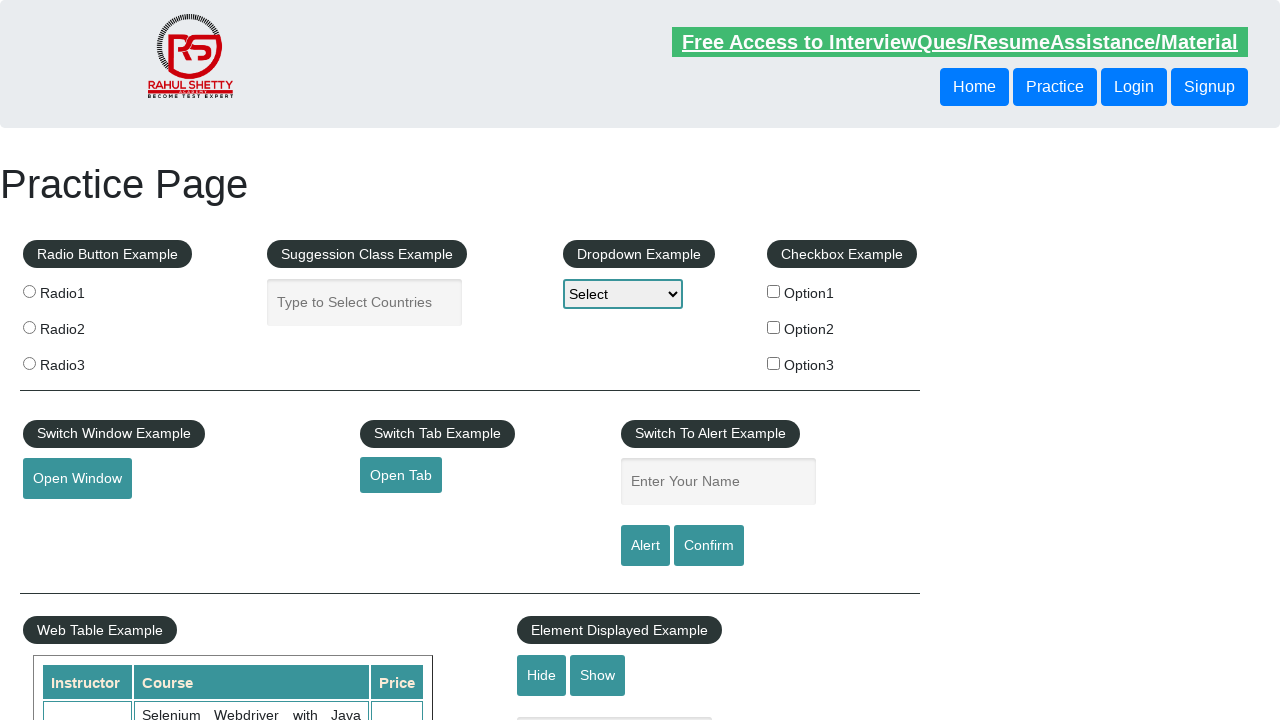

Shift+Clicked on Appium link to open in new tab at (62, 580) on a:text('Appium')
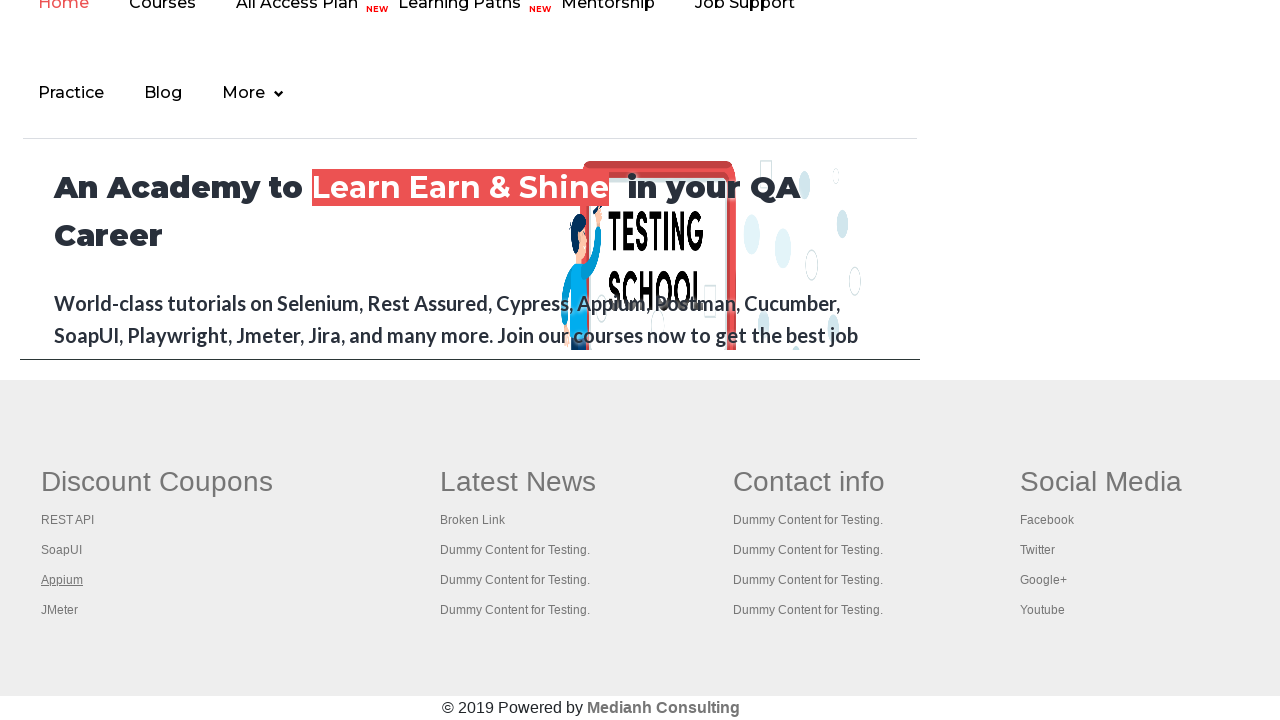

Captured new page object from context
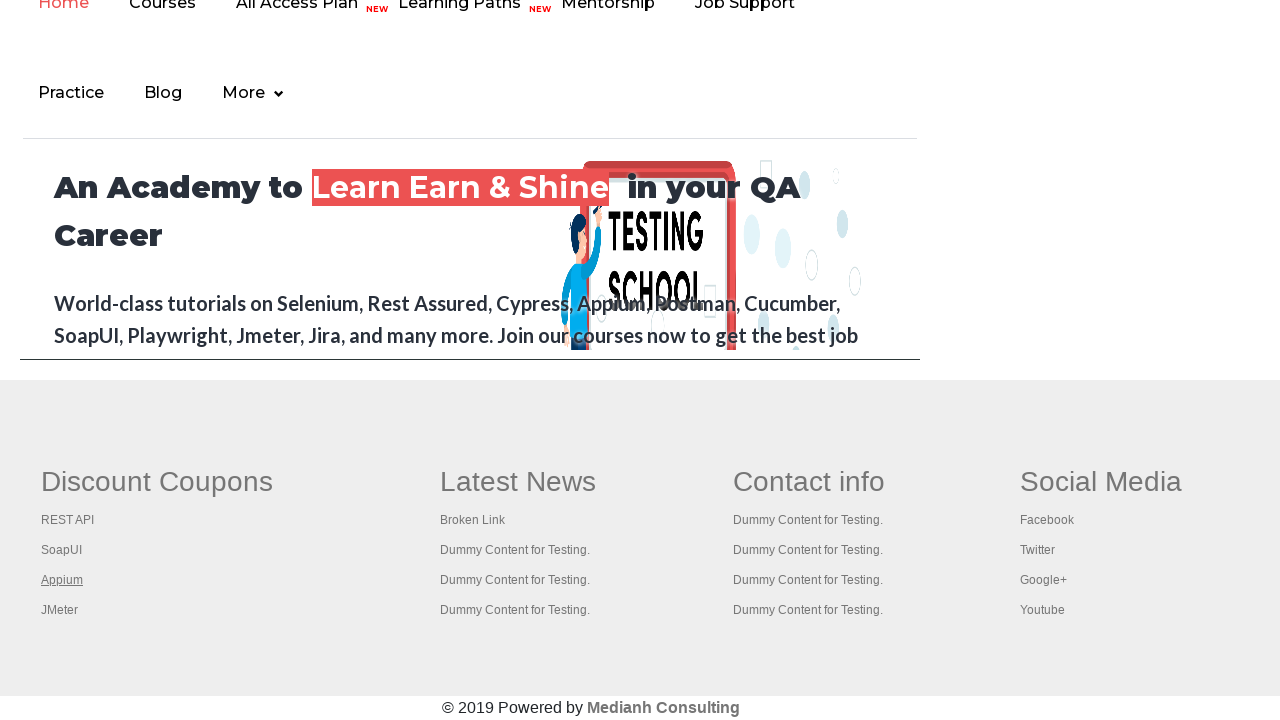

New tab finished loading
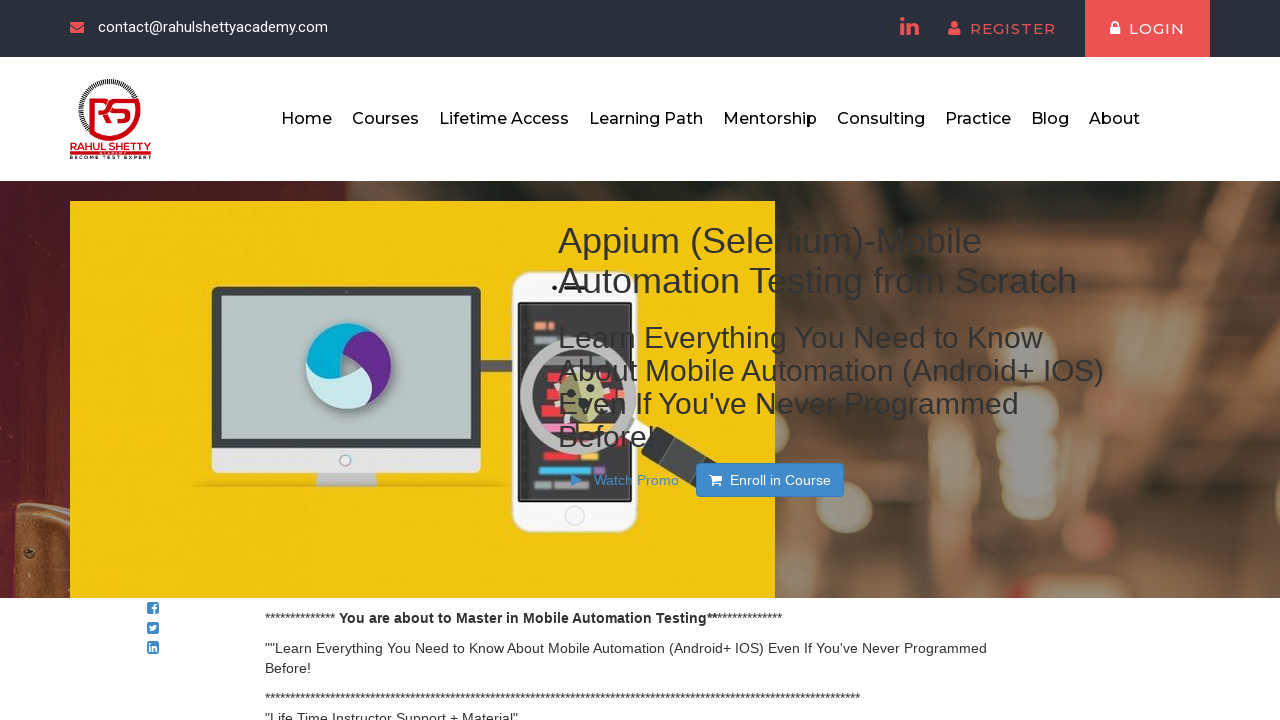

Verified new tab title: Appium tutorial for Mobile Apps testing | RahulShetty Academy | Rahul
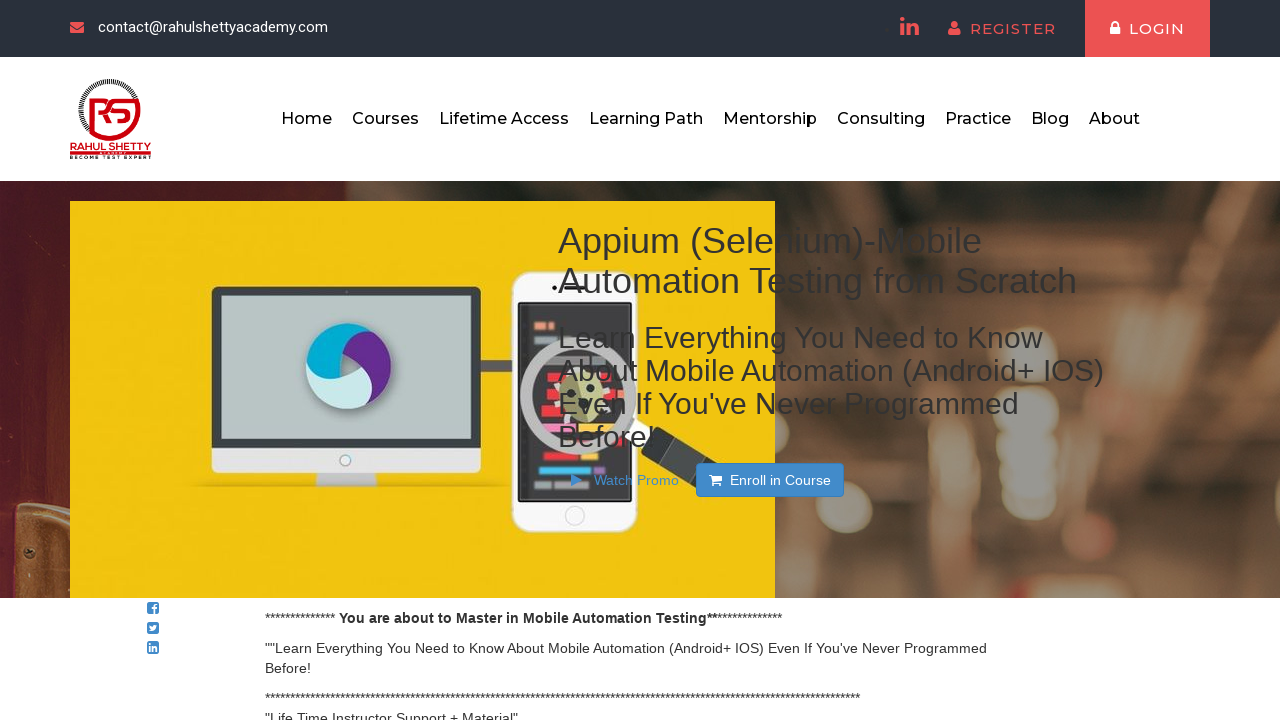

Closed new tab and focused back on parent window
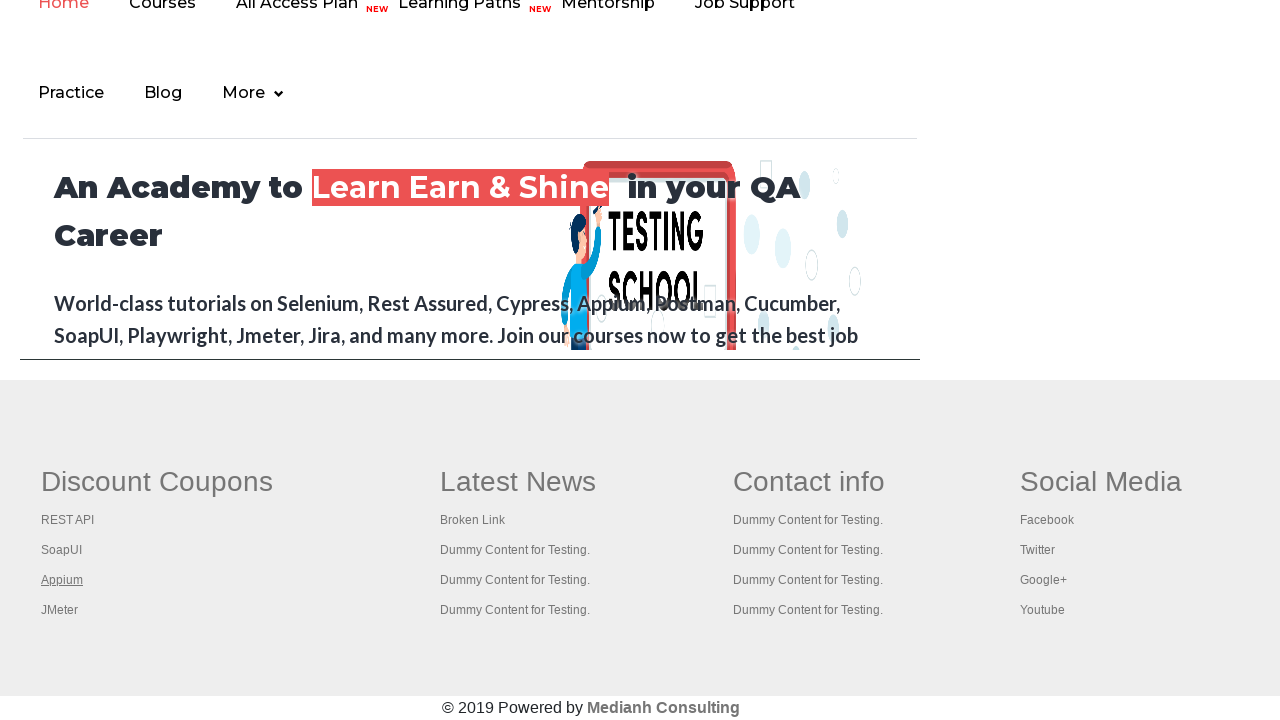

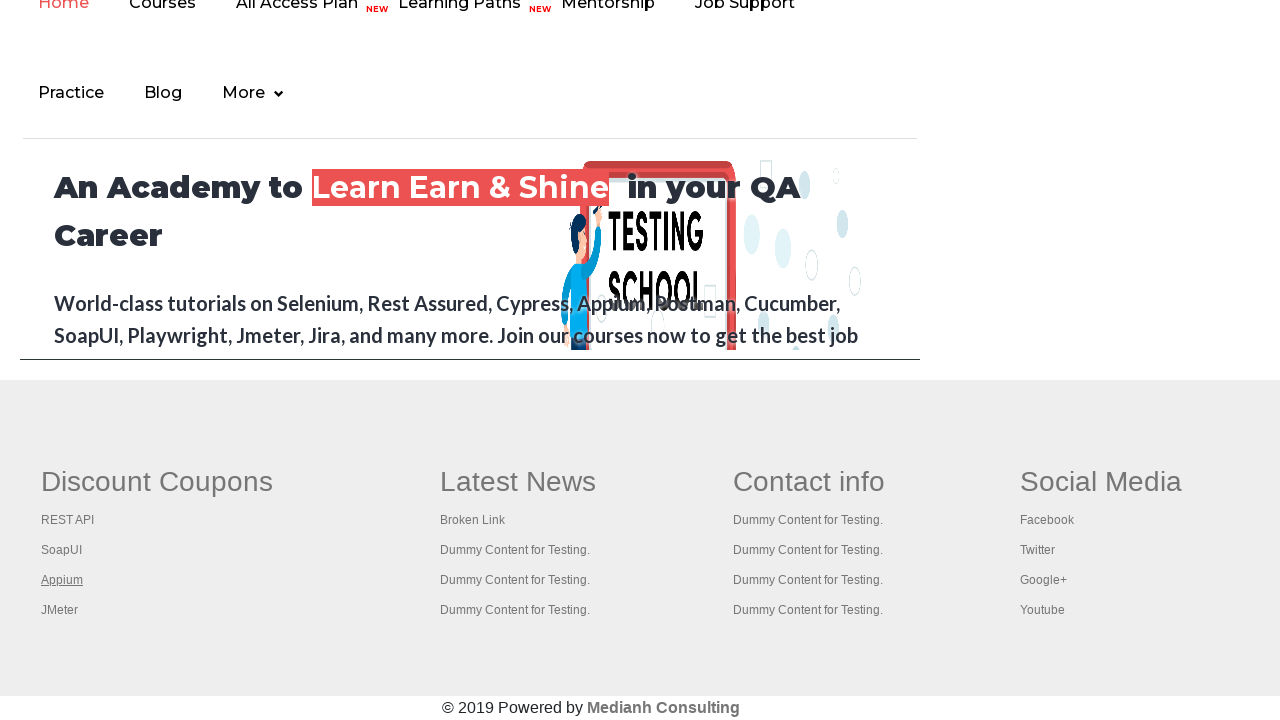